Tests checkbox functionality on TutorialsPoint practice page by clicking on multiple checkboxes and verifying one is selected

Starting URL: https://www.tutorialspoint.com/selenium/practice/check-box.php

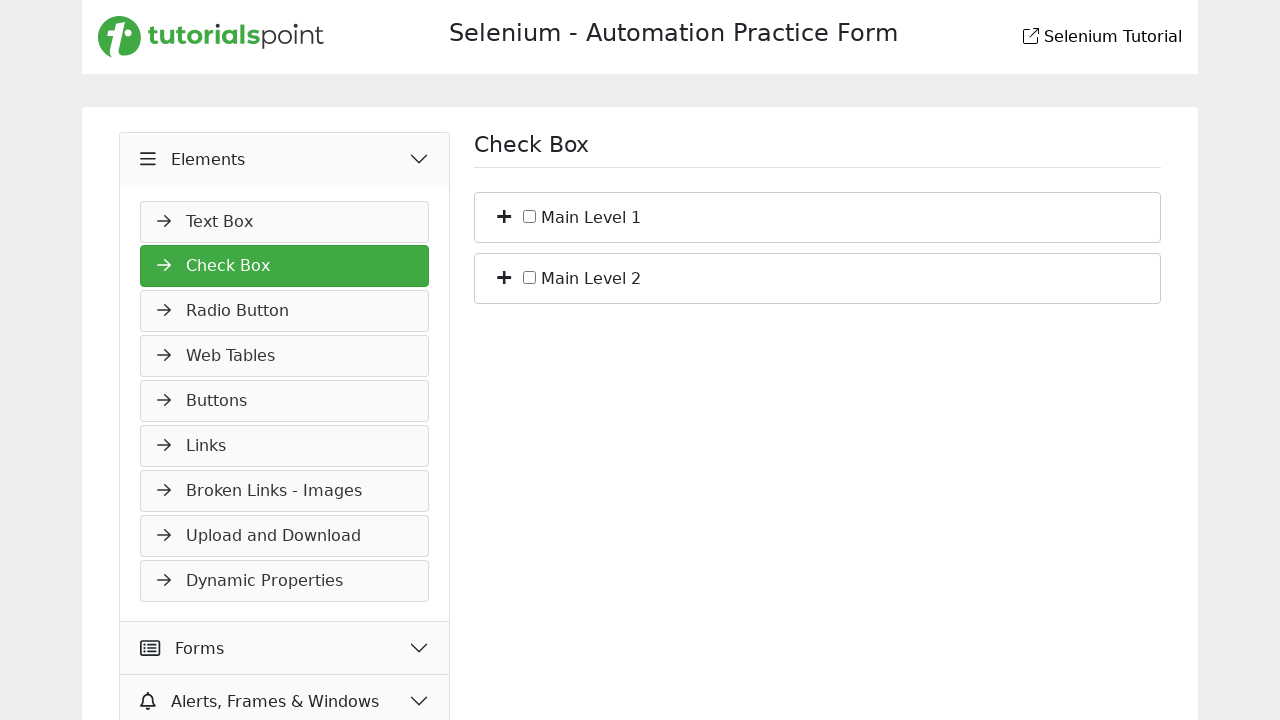

Clicked on the first checkbox span element at (504, 215) on xpath=//*[@id='bs_1']/span[1]
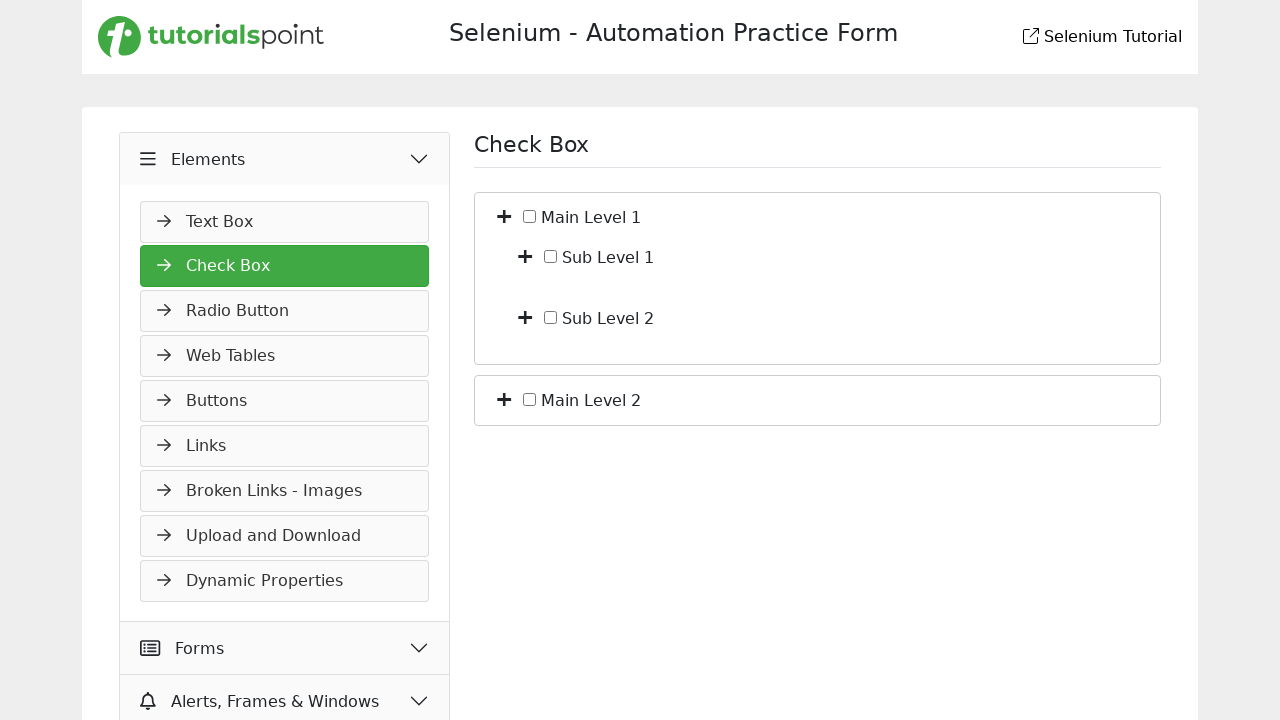

Clicked on checkbox with id c_bf_1 at (551, 256) on #c_bf_1
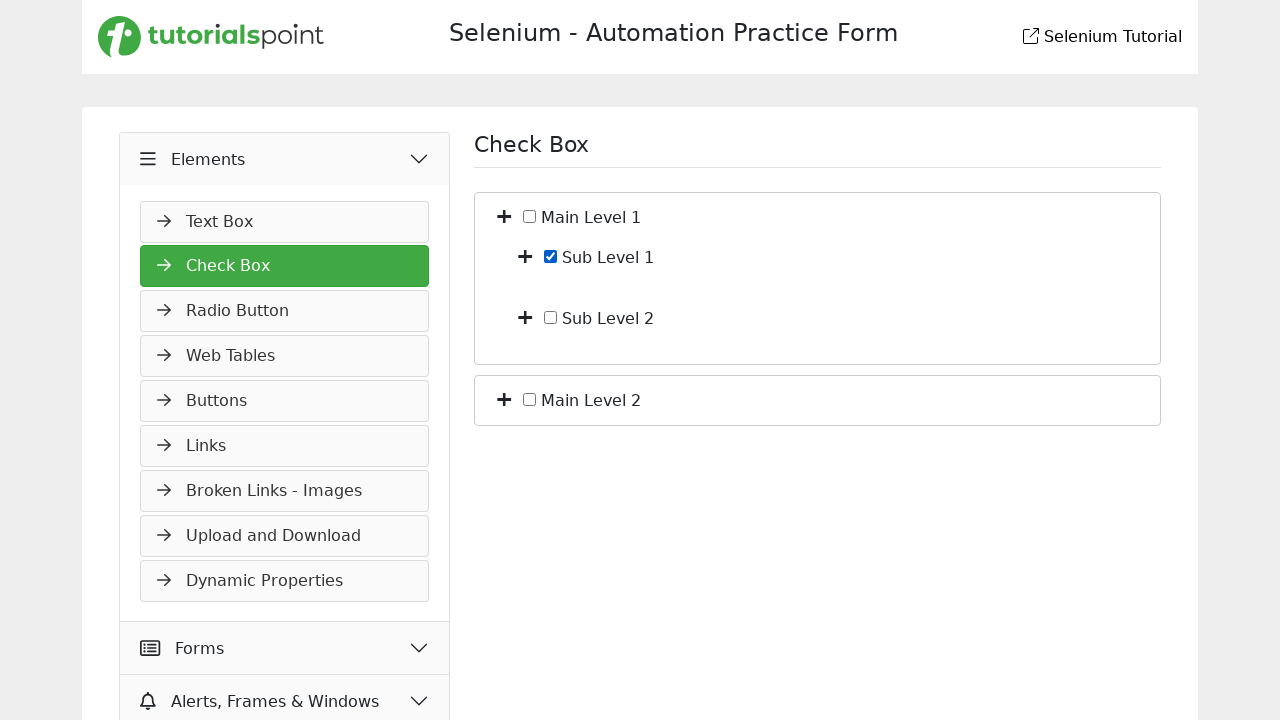

Clicked on checkbox with id c_bf_2 at (551, 317) on #c_bf_2
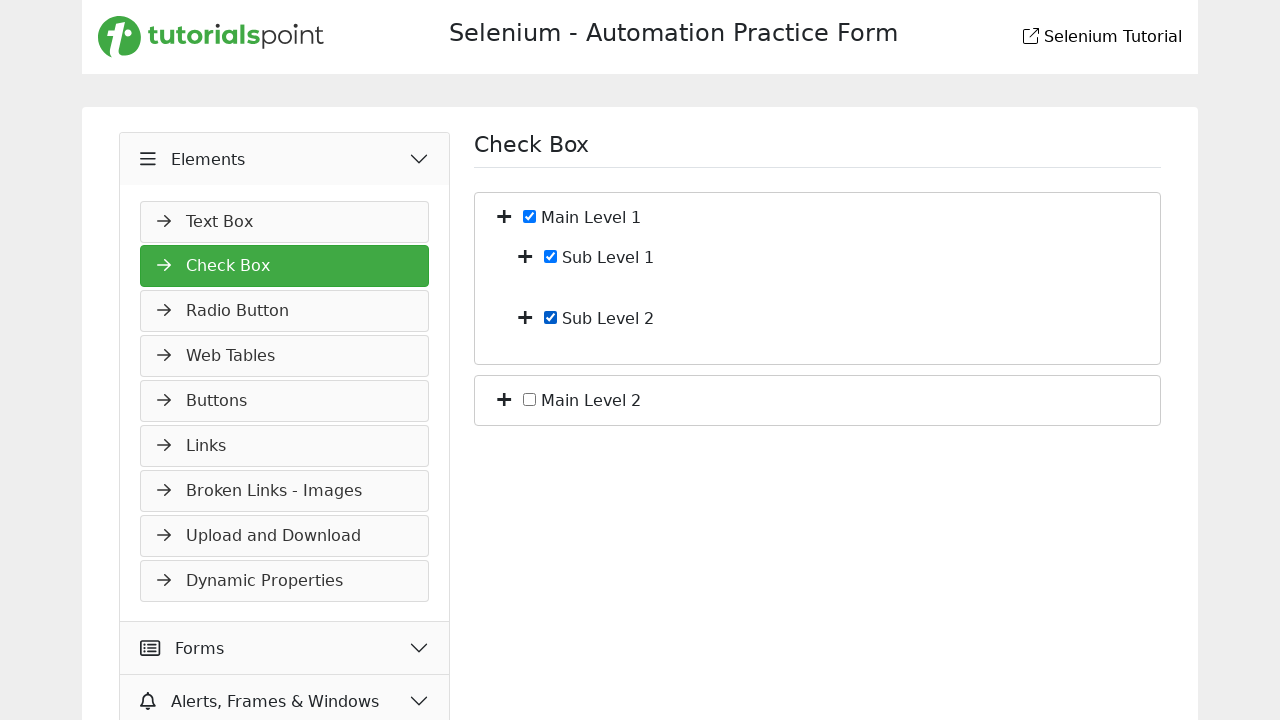

Verified checkbox c_bs_1 is selected
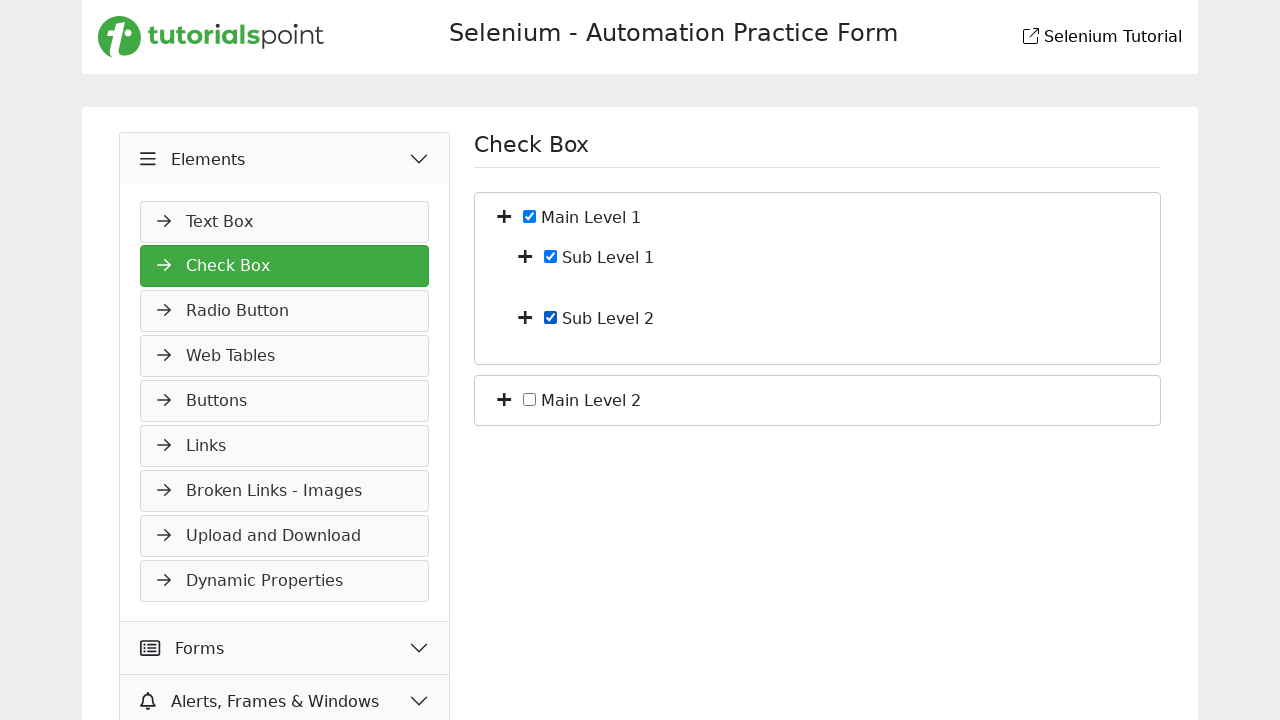

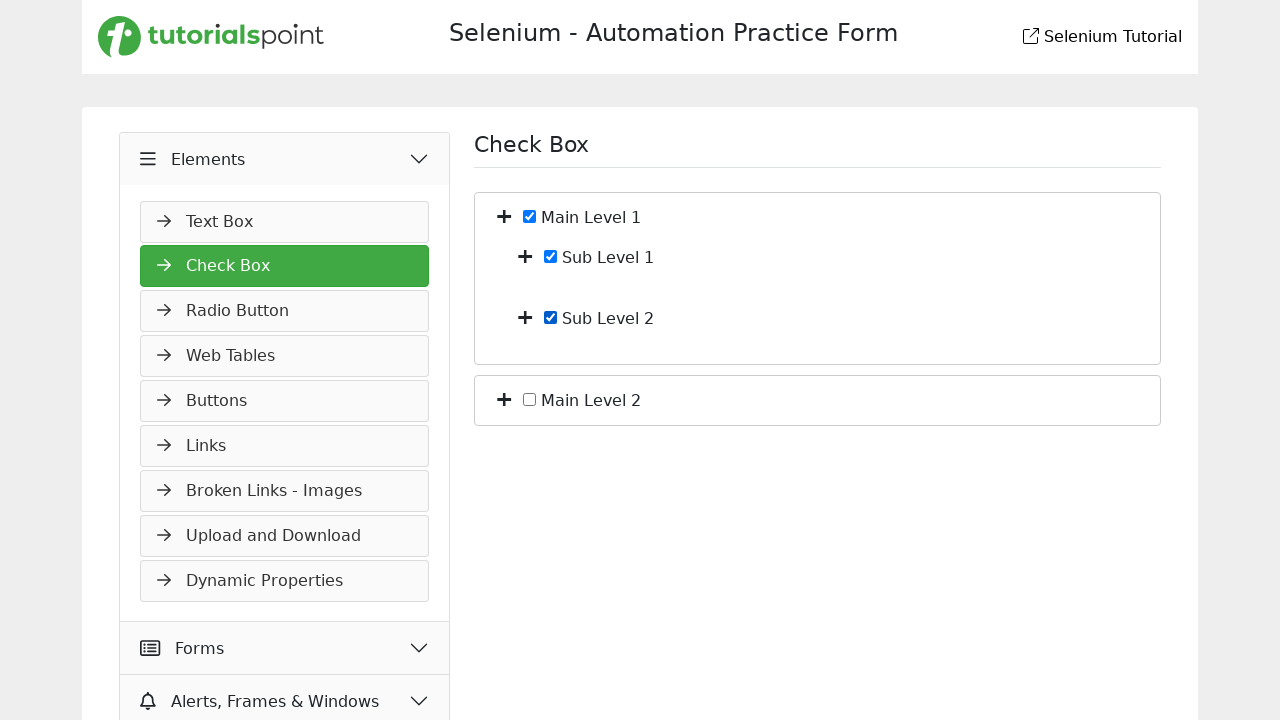